Tests dynamic control enabling by clicking the Enable button and verifying that the input box becomes enabled with a confirmation message

Starting URL: https://practice.cydeo.com/dynamic_controls

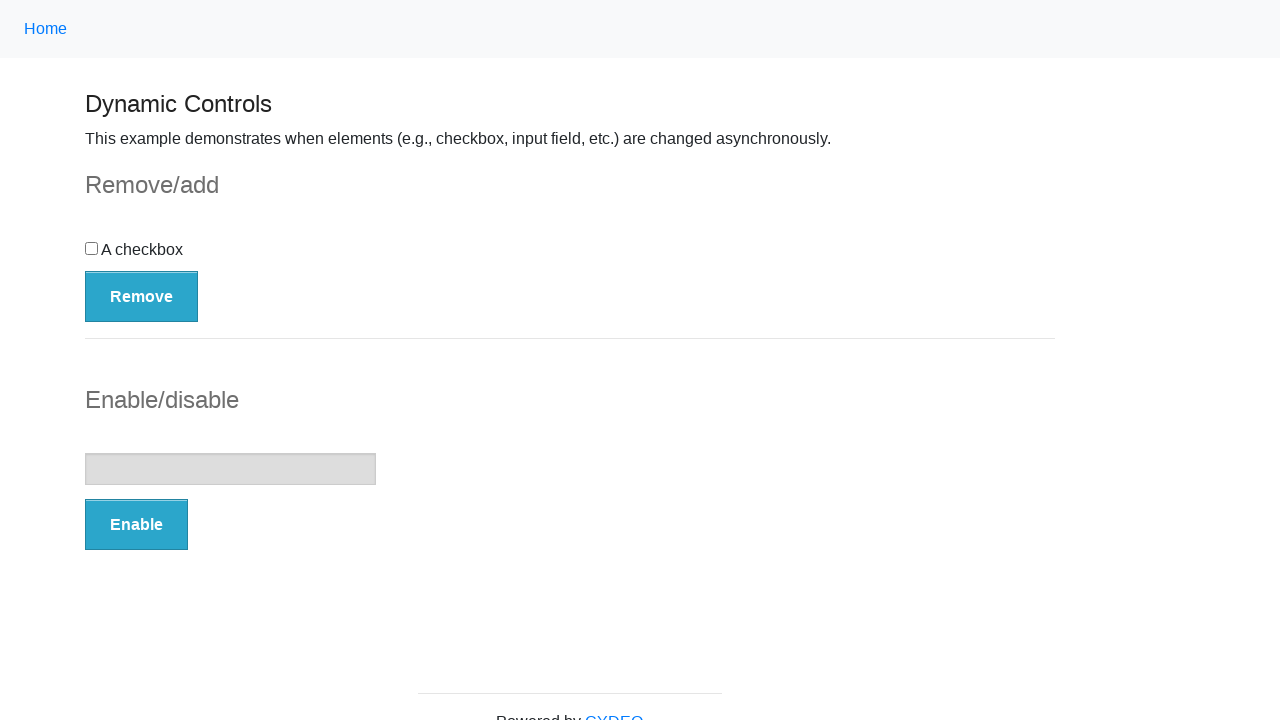

Clicked the Enable button at (136, 525) on button:has-text('Enable')
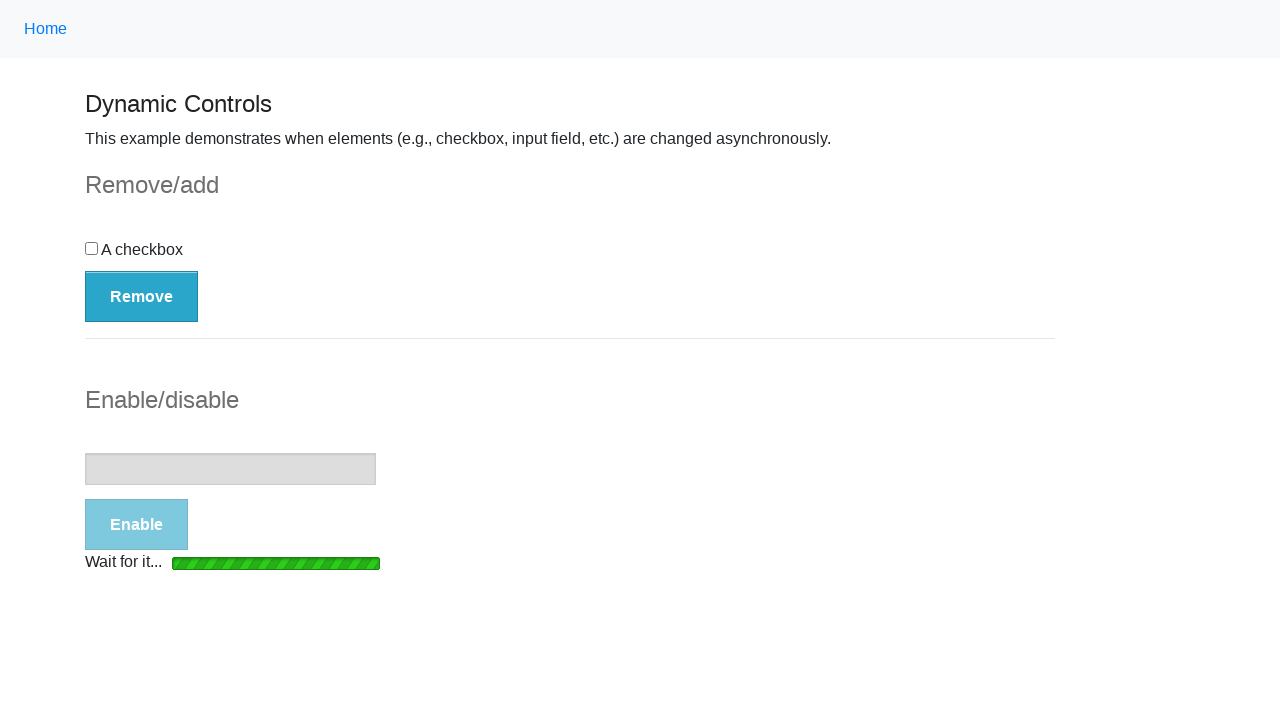

Loading bar disappeared
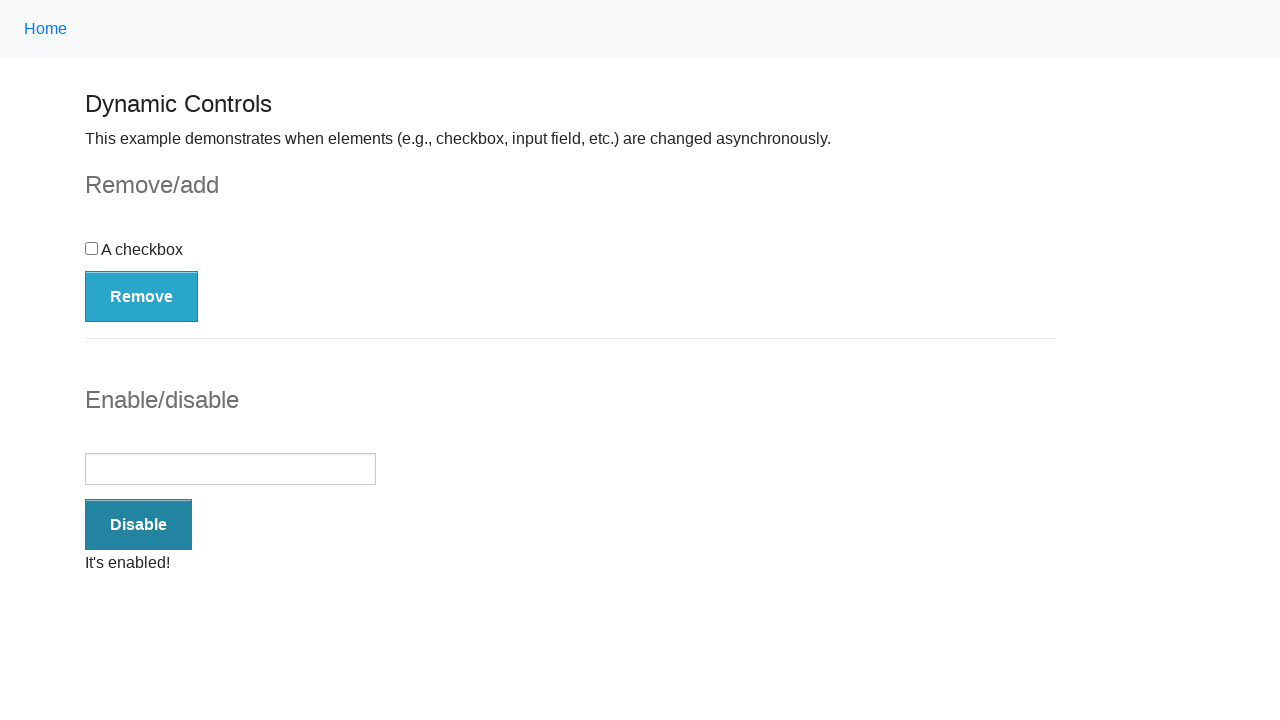

Confirmation message 'It's enabled!' appeared
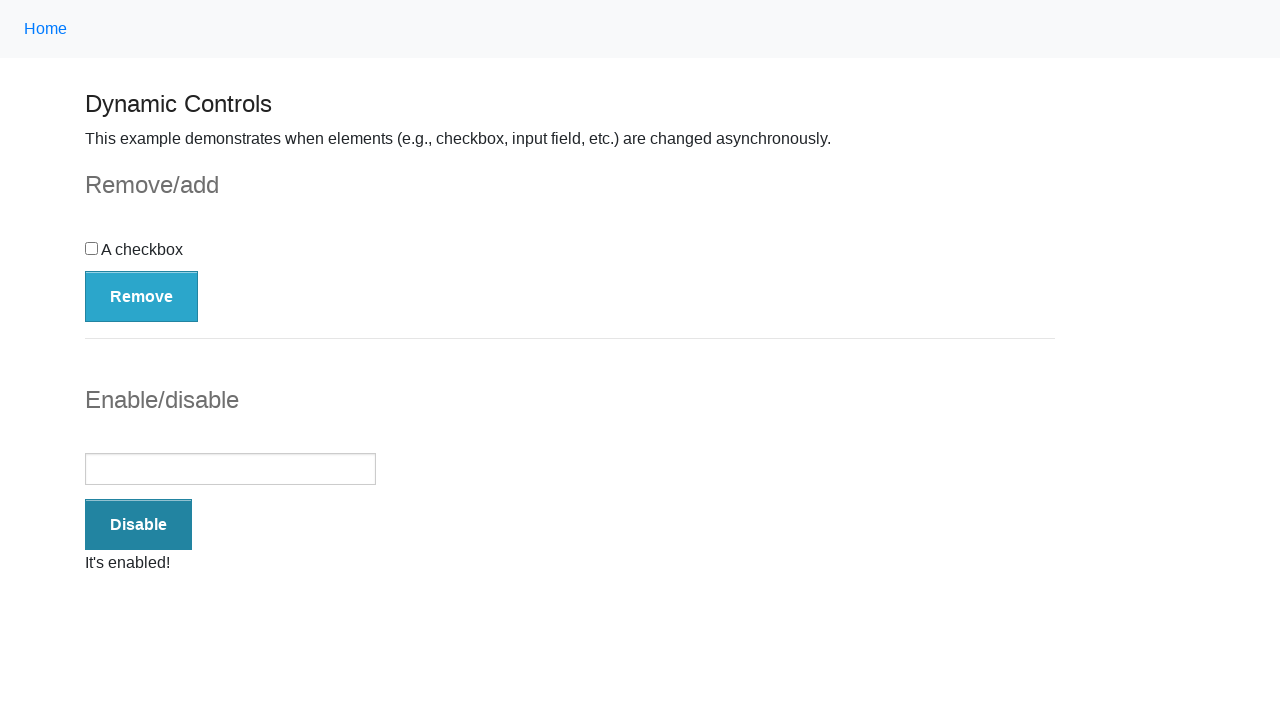

Input box is now enabled
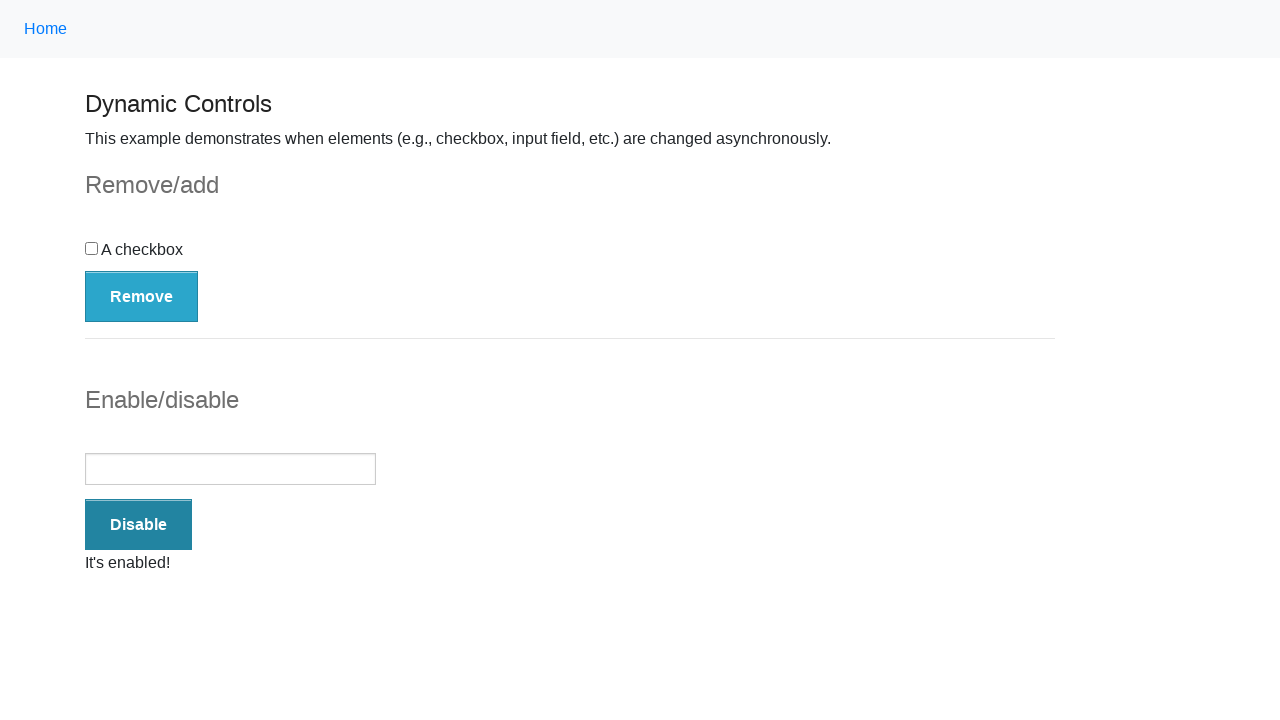

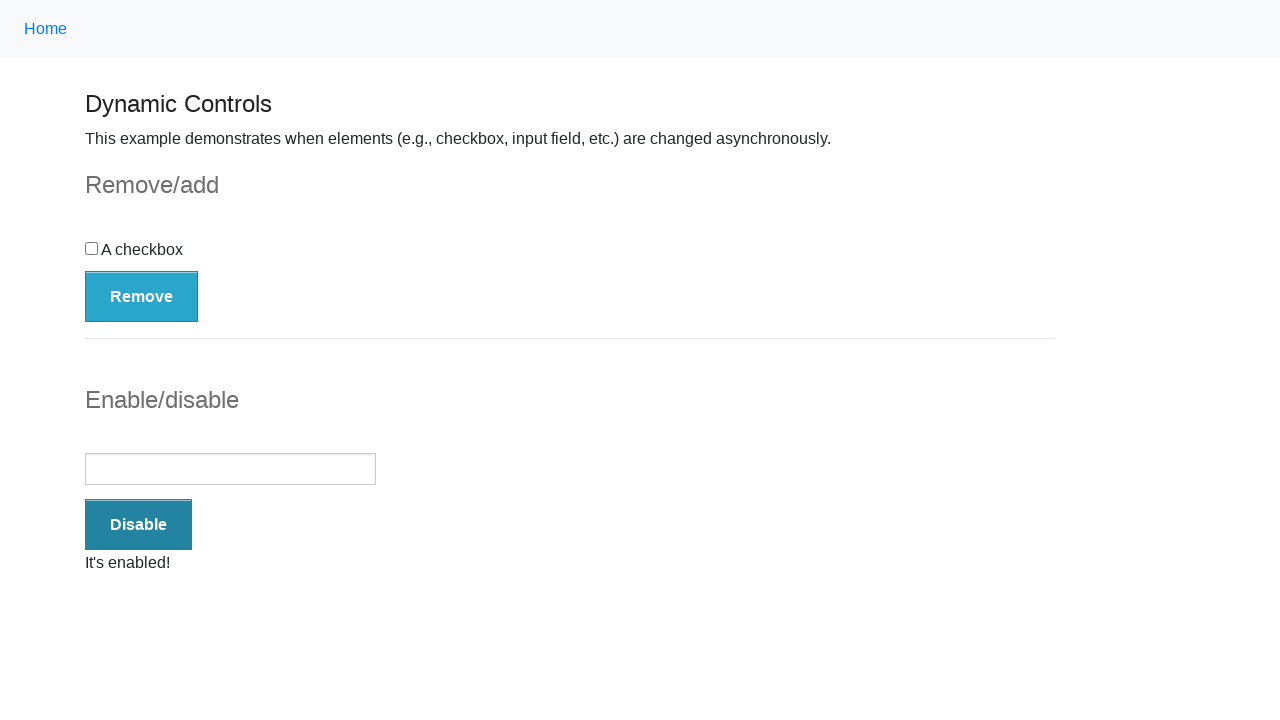